Tests alert handling (accept and dismiss) and page scrolling functionality on a practice automation page

Starting URL: https://www.rahulshettyacademy.com/AutomationPractice/

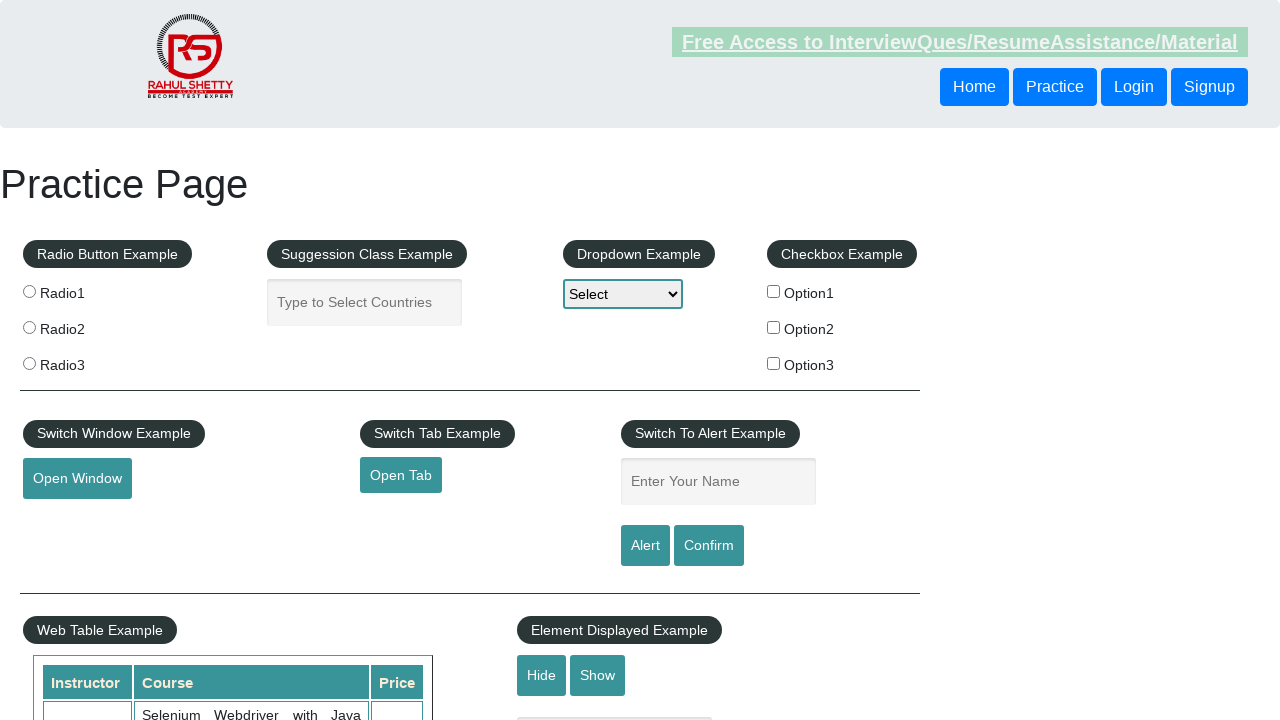

Clicked alert button to trigger alert dialog at (645, 546) on (//input[@id='alertbtn'])[1]
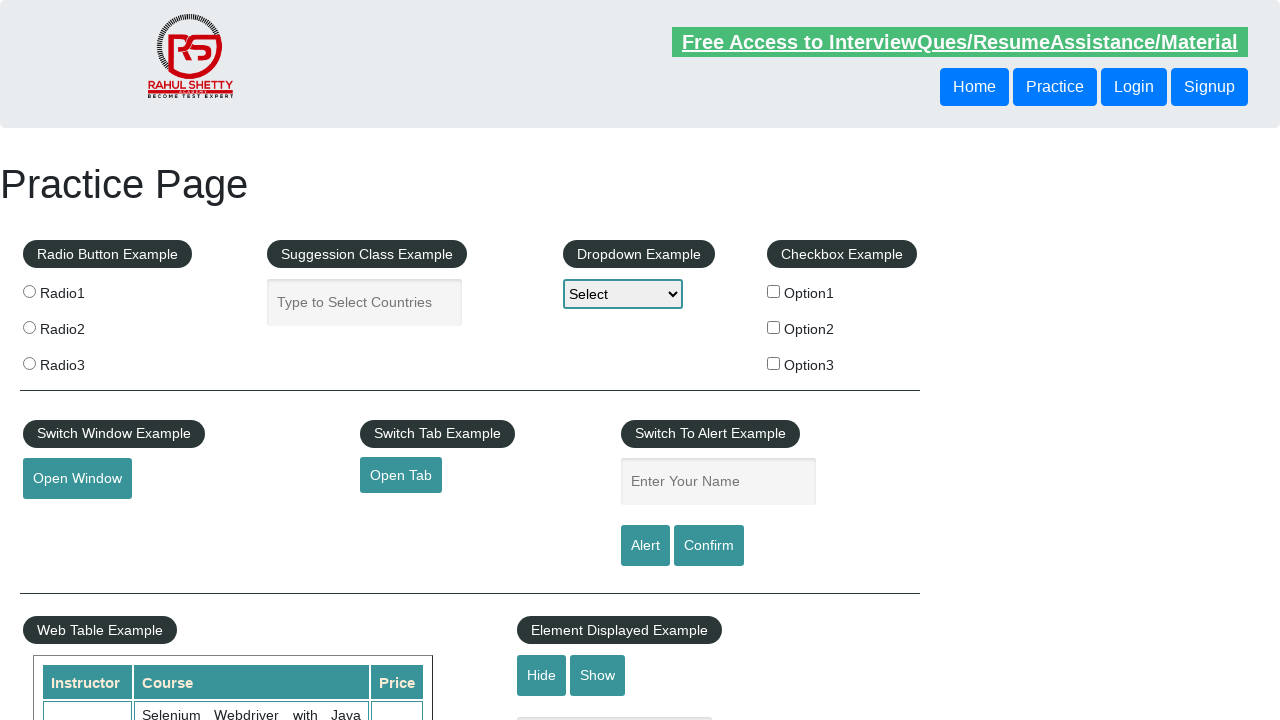

Alert dialog accepted
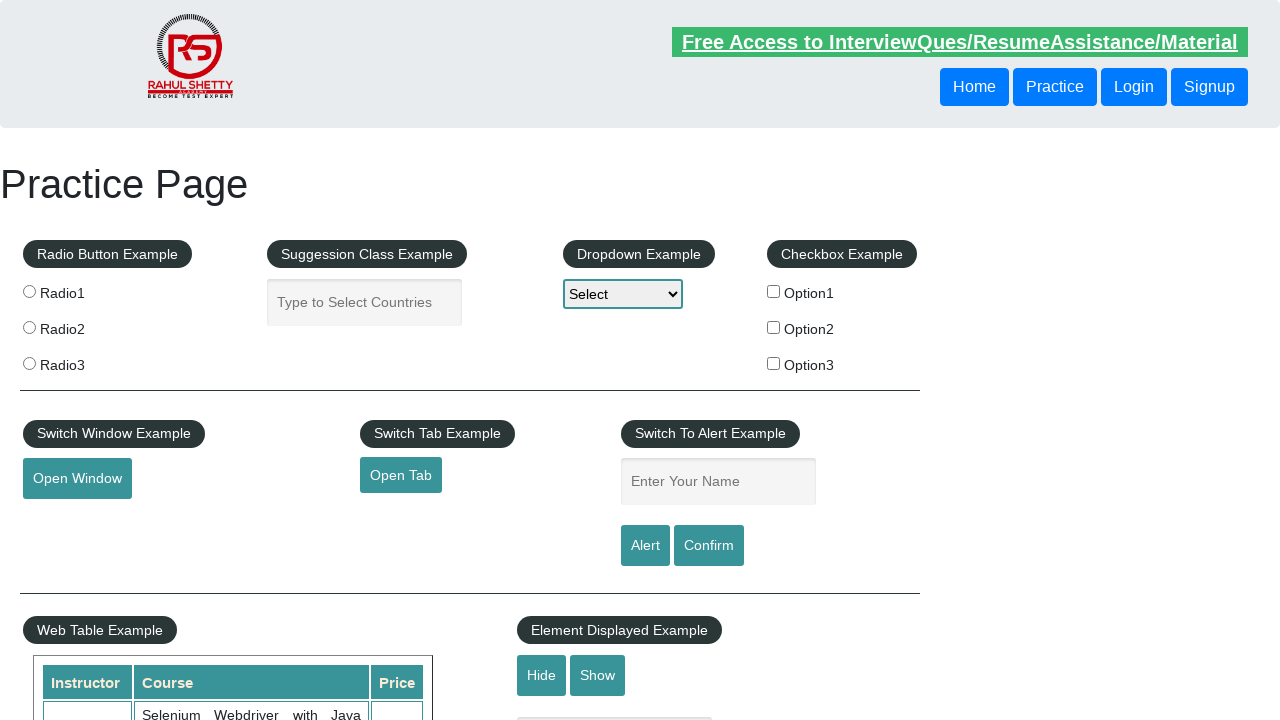

Clicked confirm button to trigger confirmation dialog at (709, 546) on xpath=//input[@id='confirmbtn']
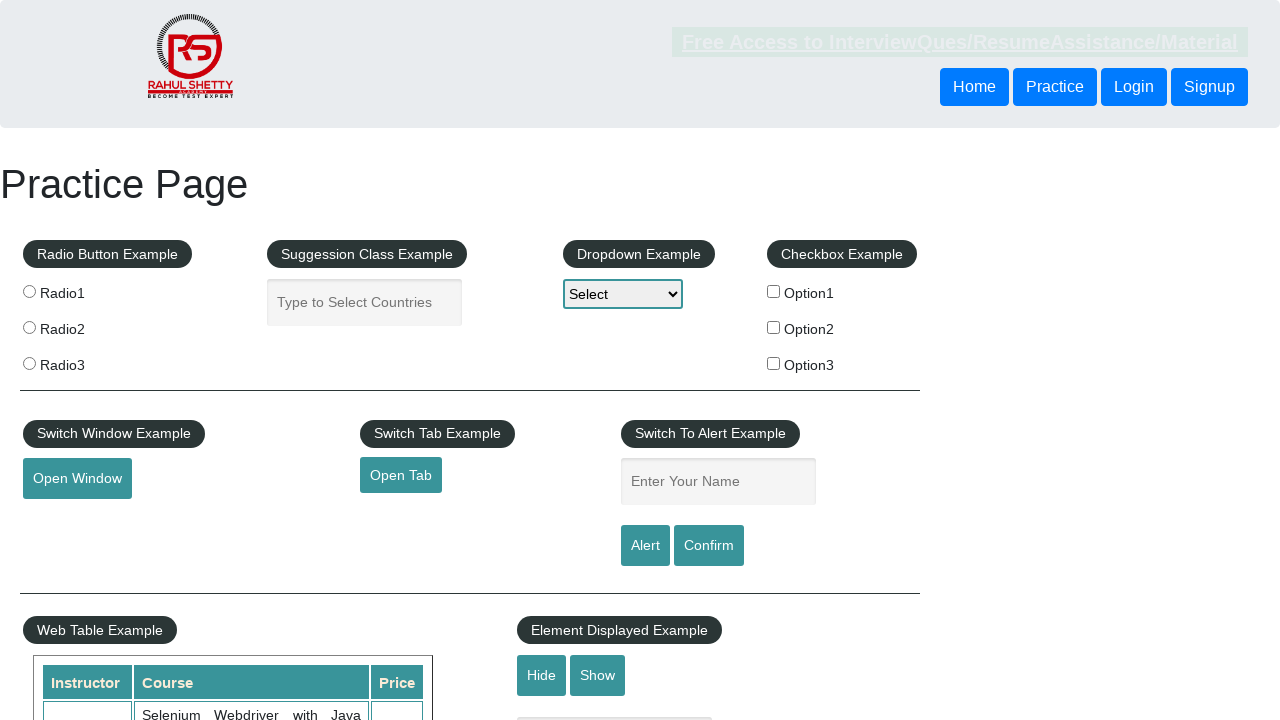

Confirmation dialog dismissed
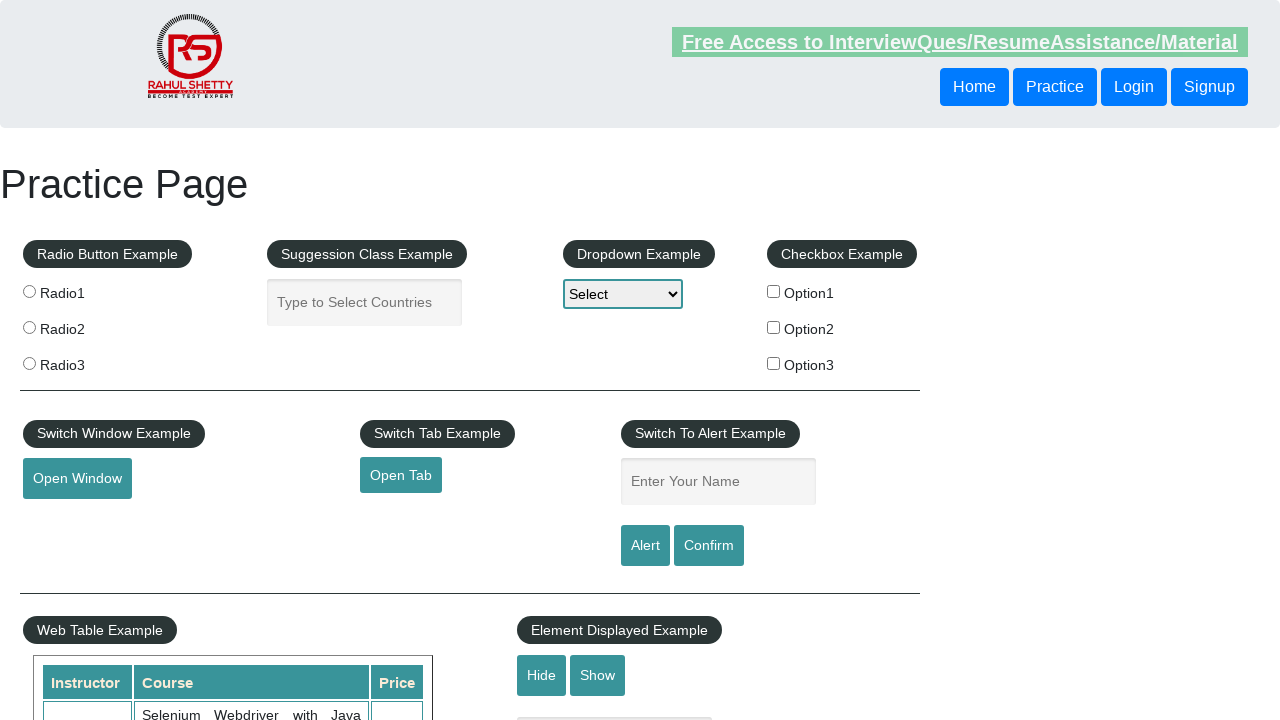

Scrolled down the page by 500 pixels
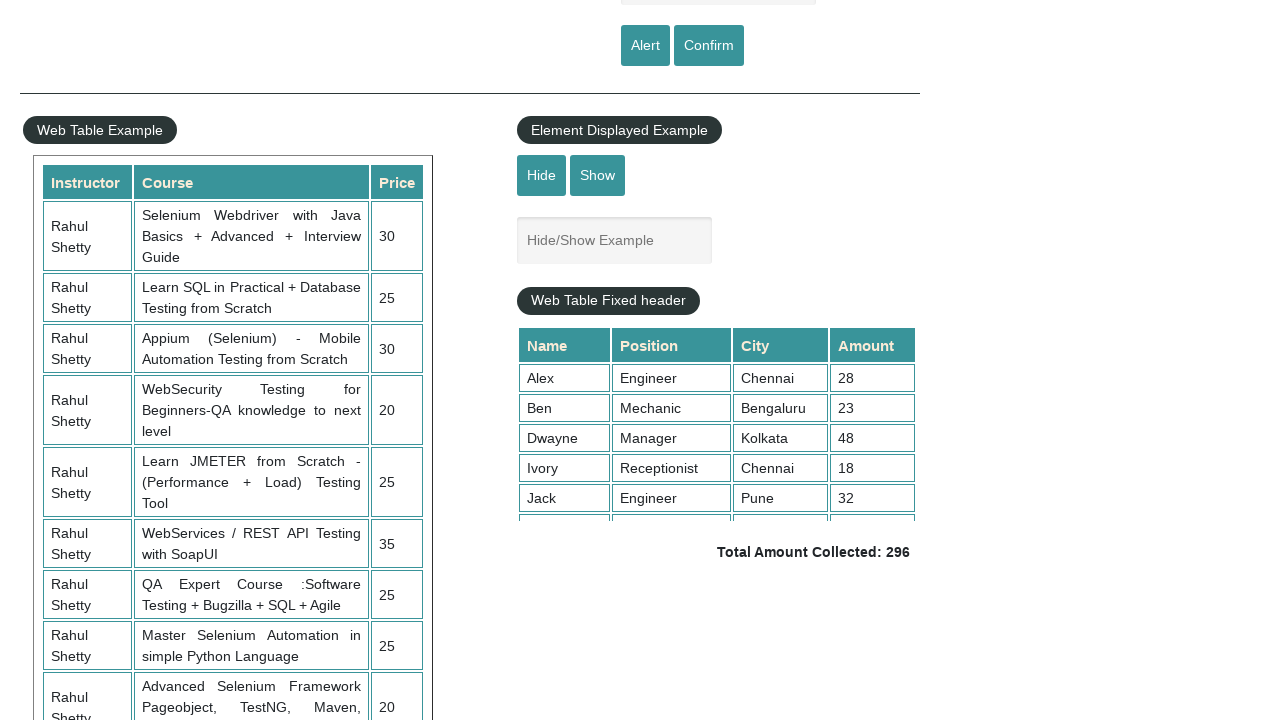

Scrolled within the table element to position 5000
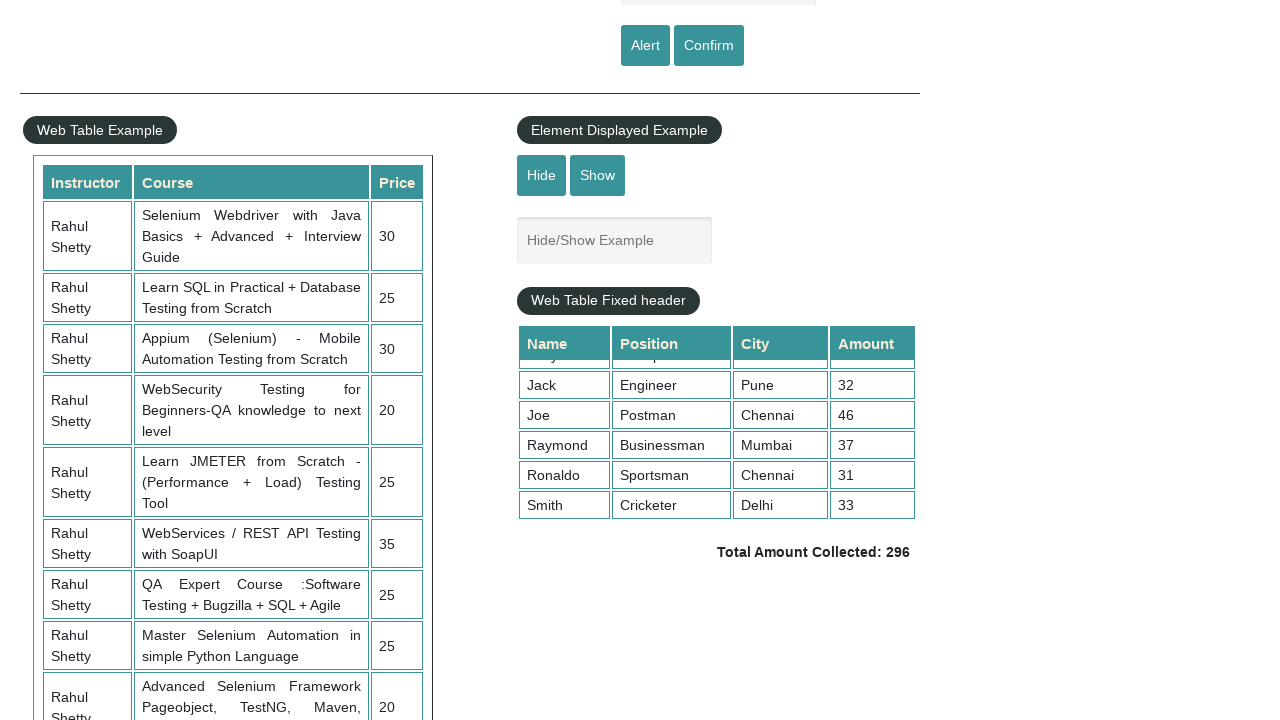

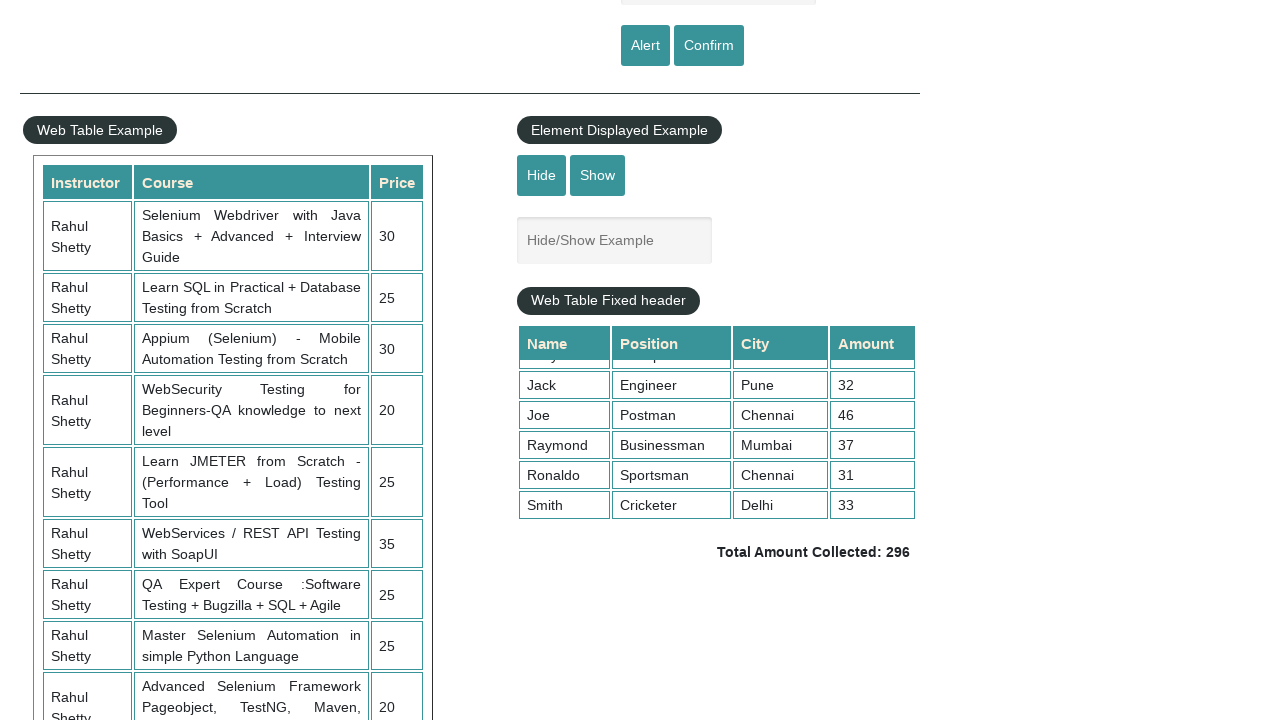